Tests the LinkedIn profile link navigation

Starting URL: https://selectorshub.com/xpath-practice-page/

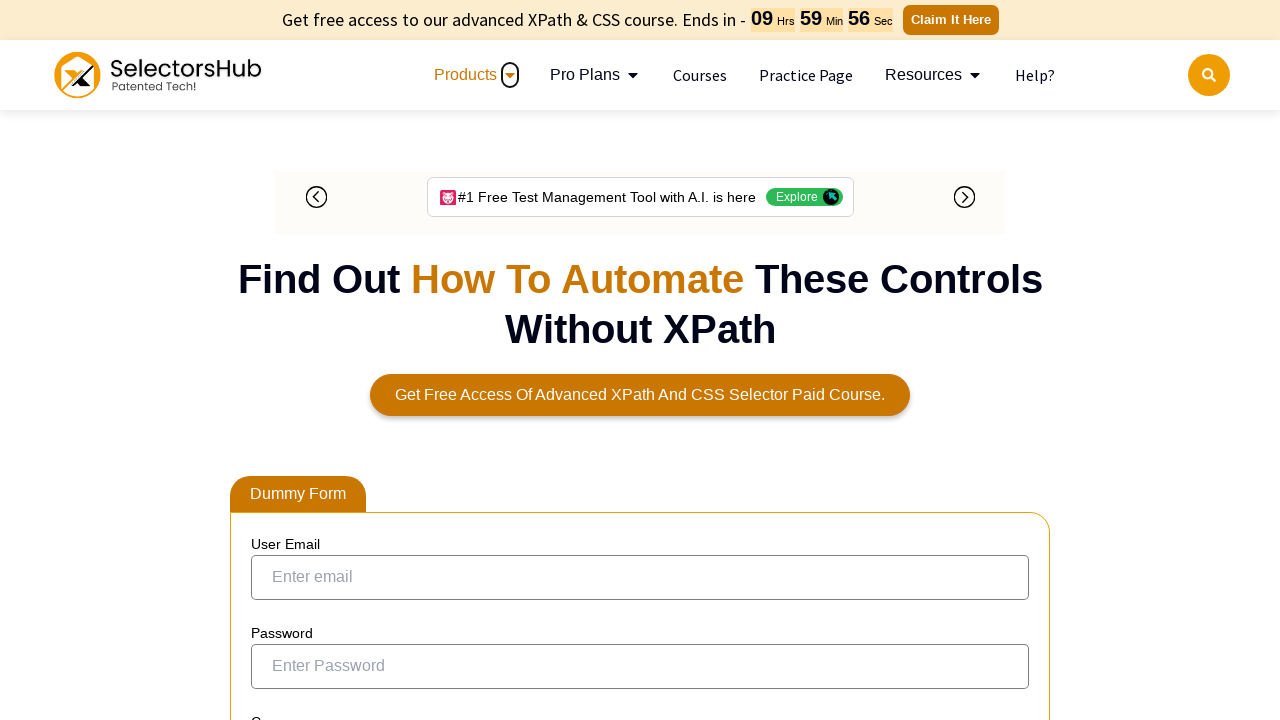

Navigated to XPath practice page
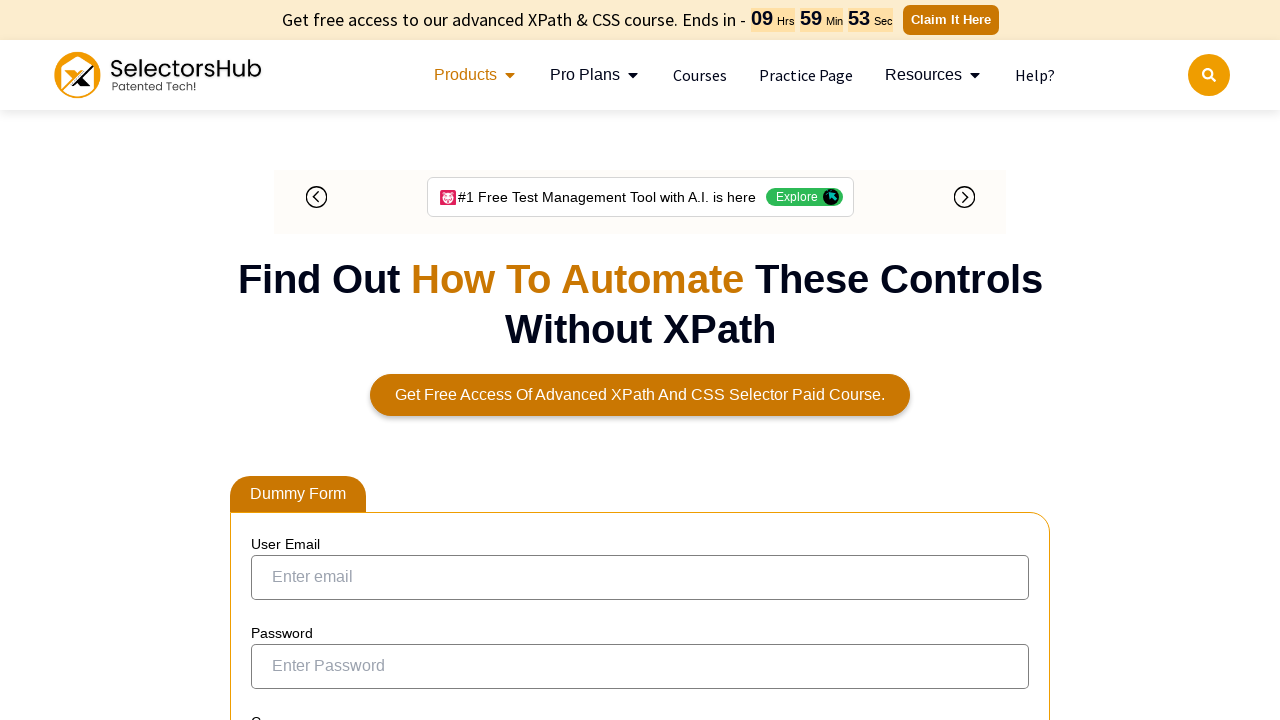

Clicked LinkedIn profile link for Gaurav Khuraana at (431, 360) on a[href*='linkedin.com/in/gauravkhuraana']
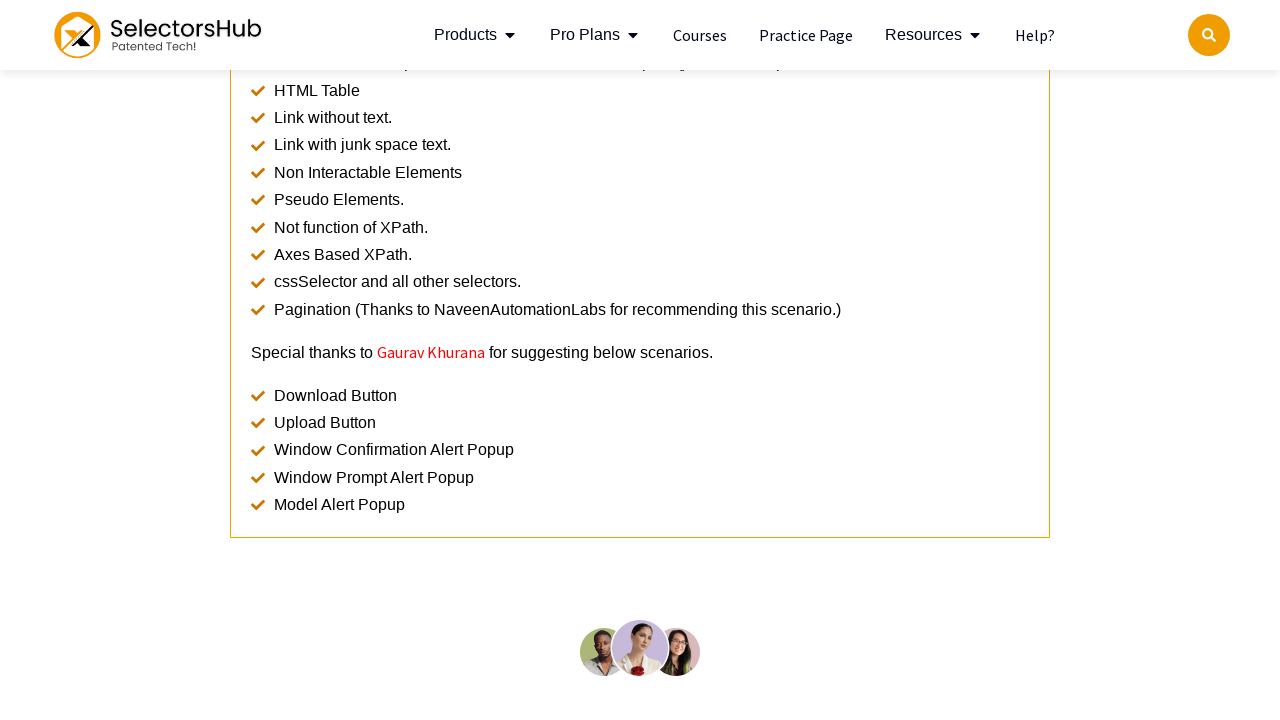

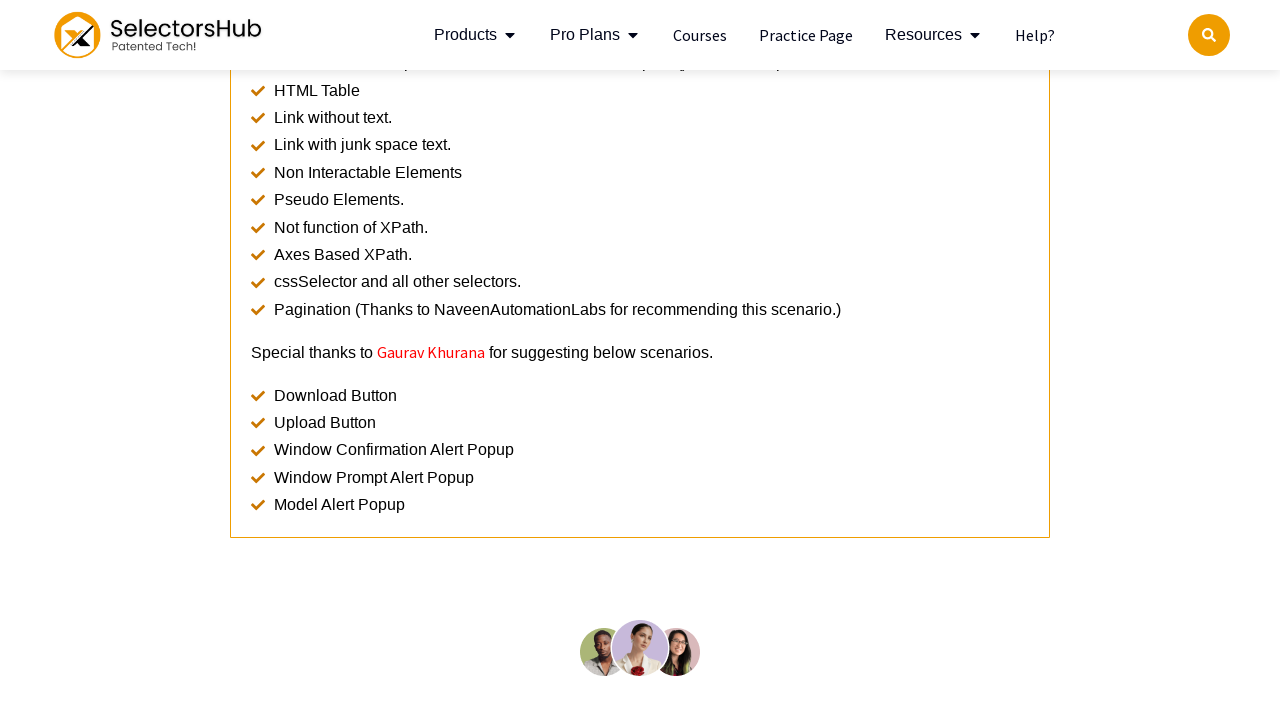